Tests navigation on a healthcare appointment demo site by clicking on the "Make Appointment" link using tag name locator strategy.

Starting URL: https://katalon-demo-cura.herokuapp.com/

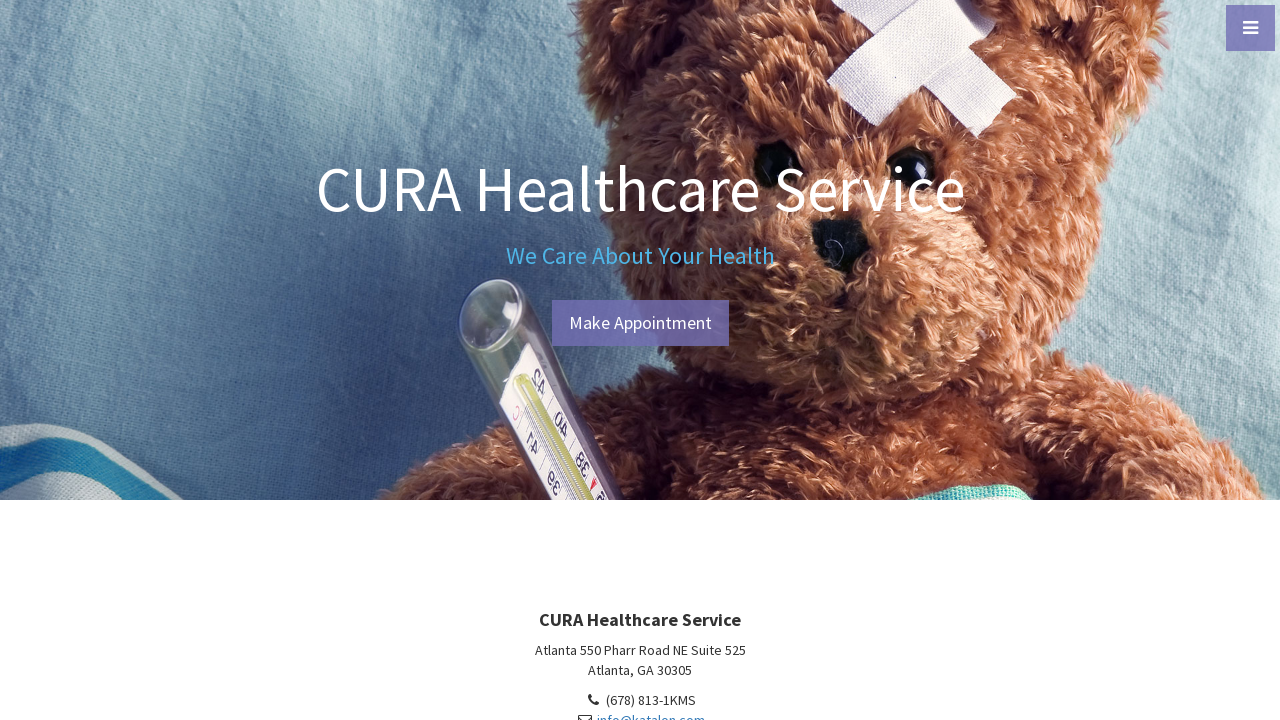

Located all anchor tags on the page
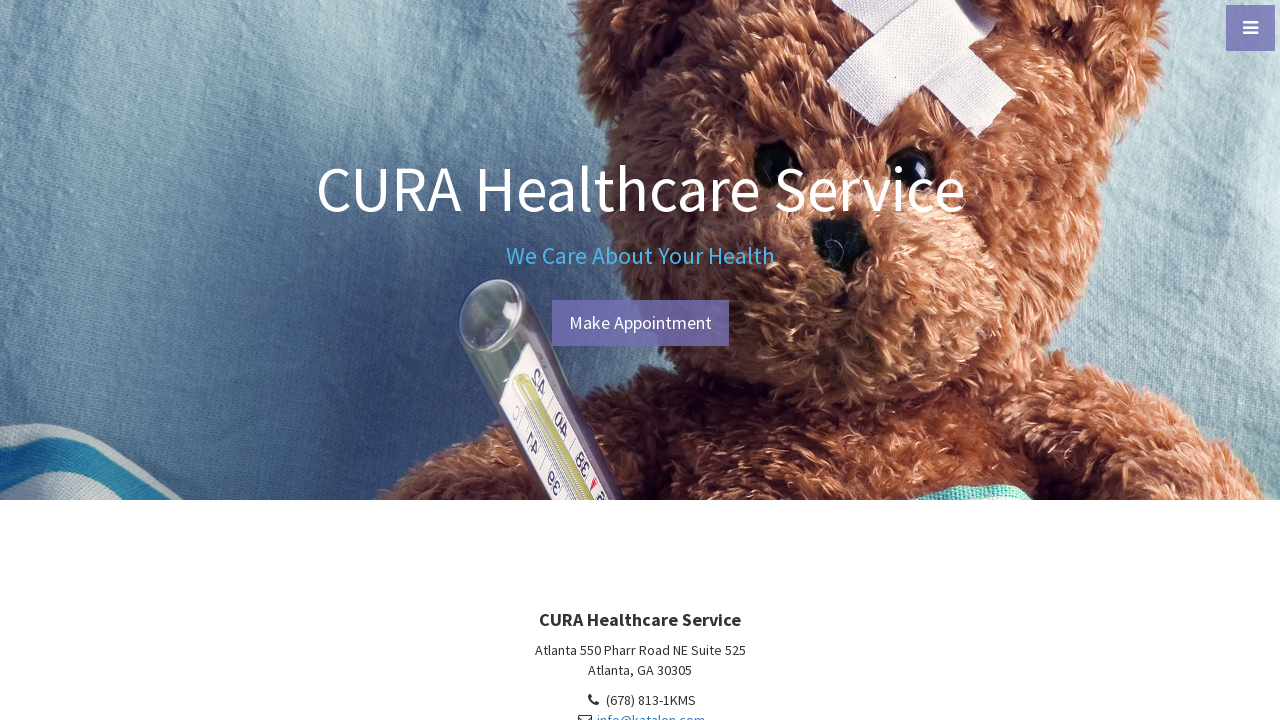

Clicked the 'Make Appointment' link (6th anchor tag) at (640, 323) on a >> nth=5
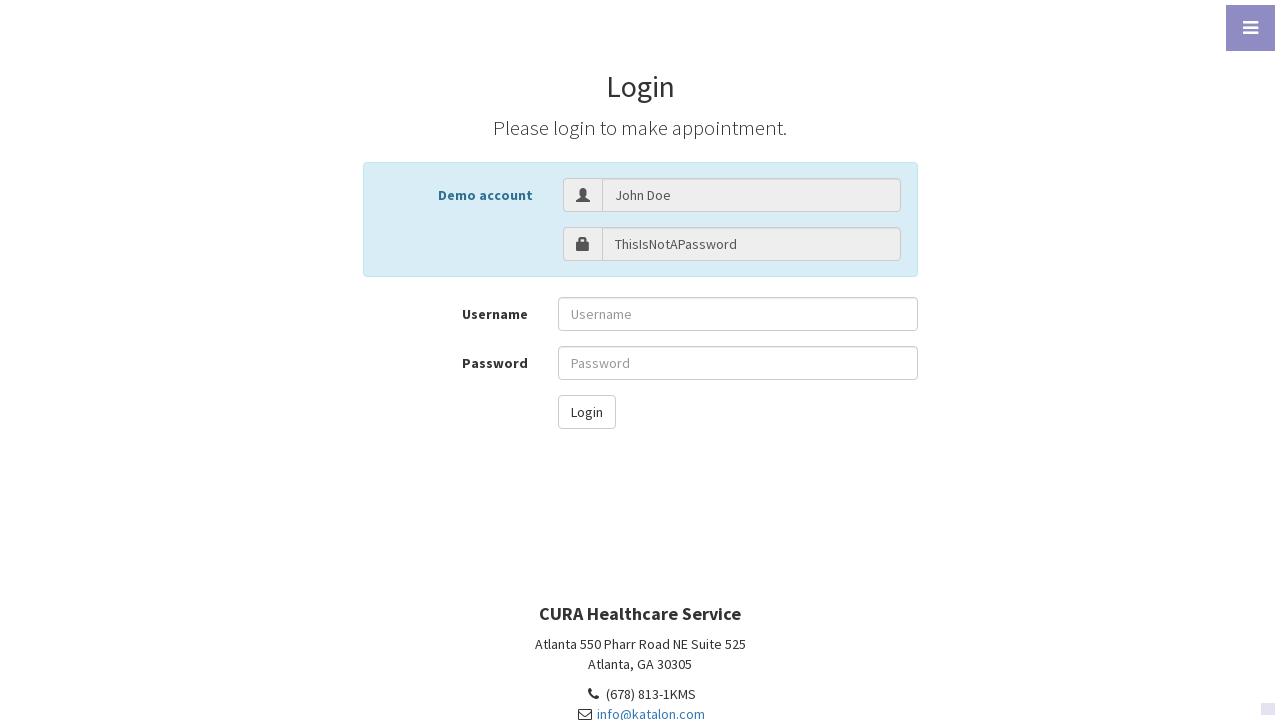

Waited for page navigation to complete (networkidle)
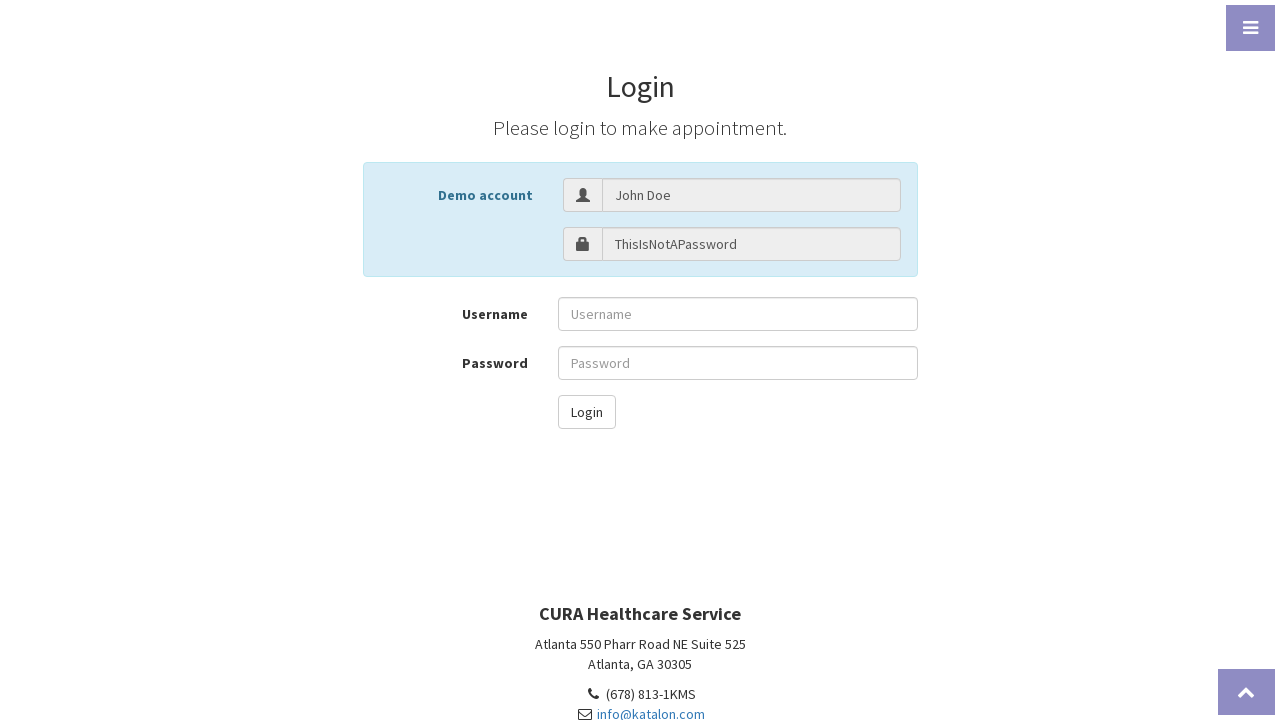

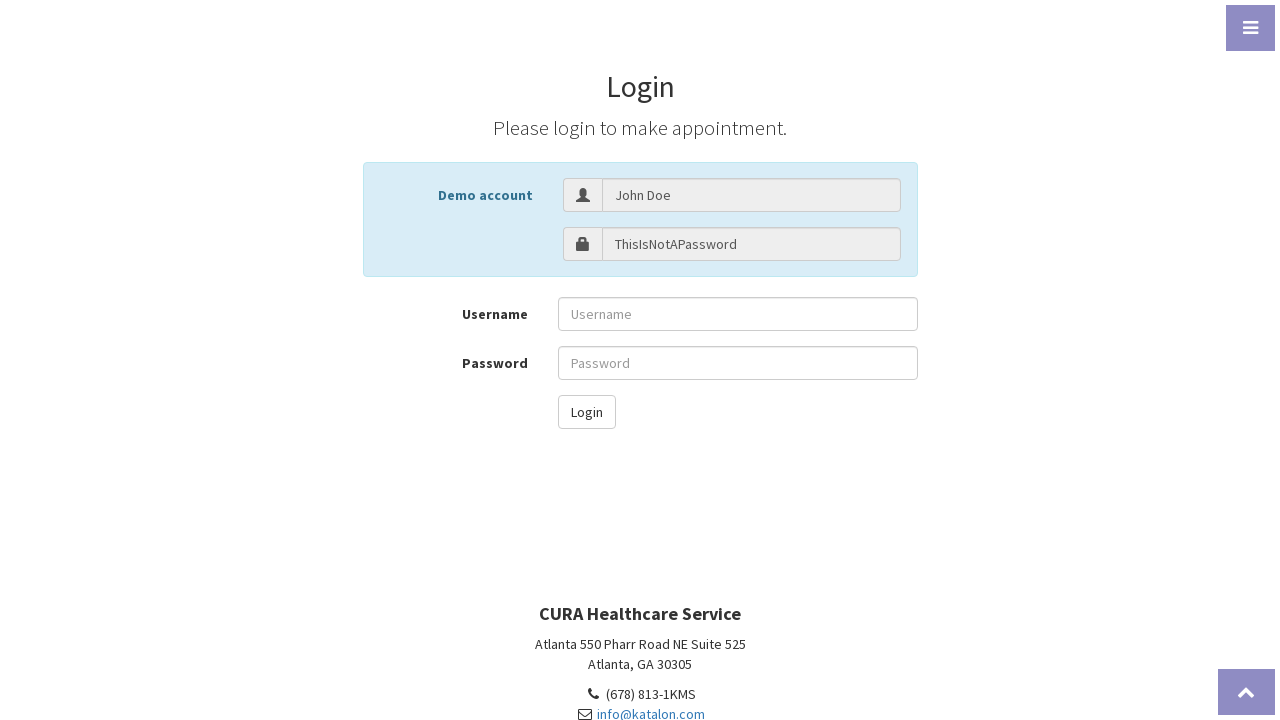